Tests iframe handling by switching to an iframe, clearing and filling a text box within it, then switching back to the parent frame

Starting URL: https://the-internet.herokuapp.com/iframe

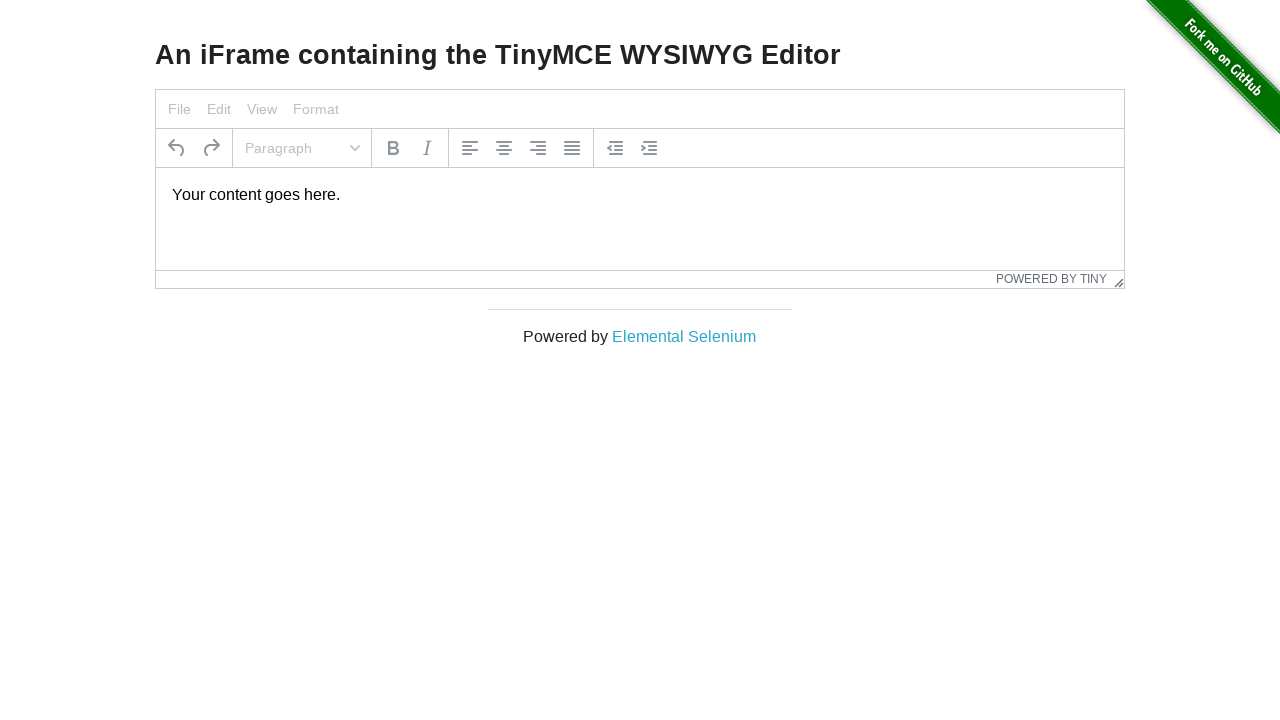

Located source element with id 'node' for drag operation
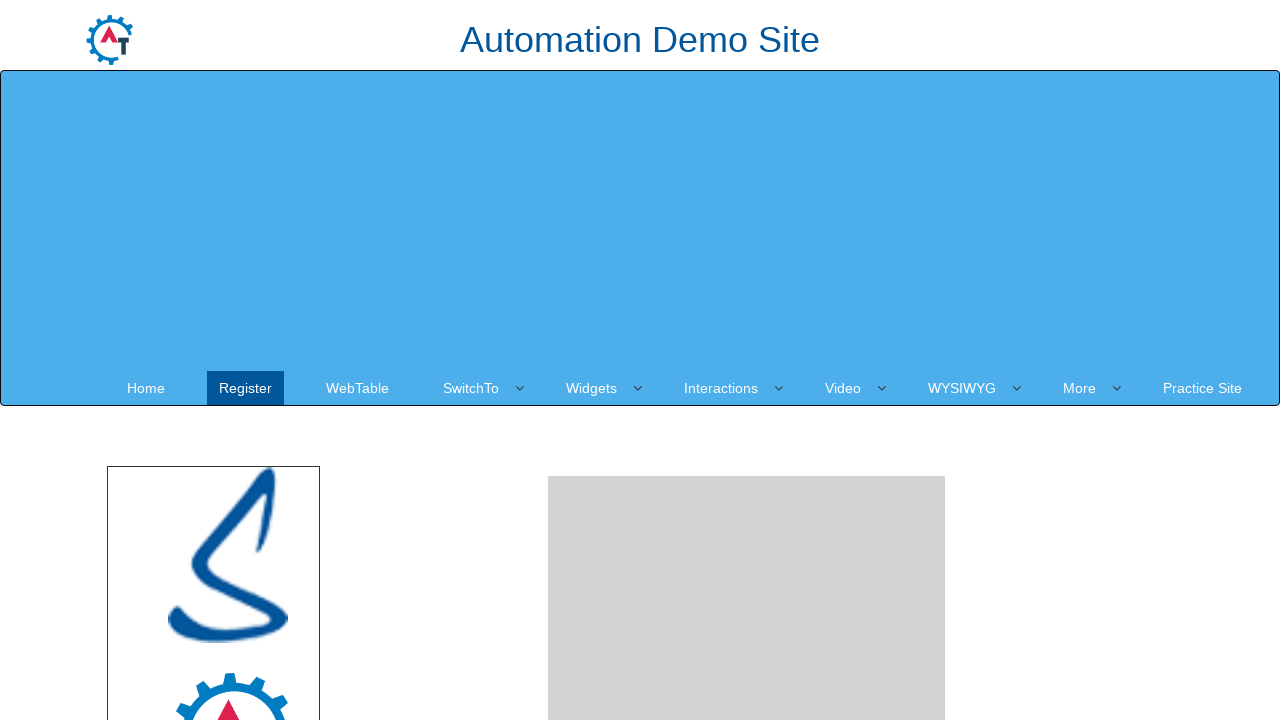

Located target drop area element with id 'droparea'
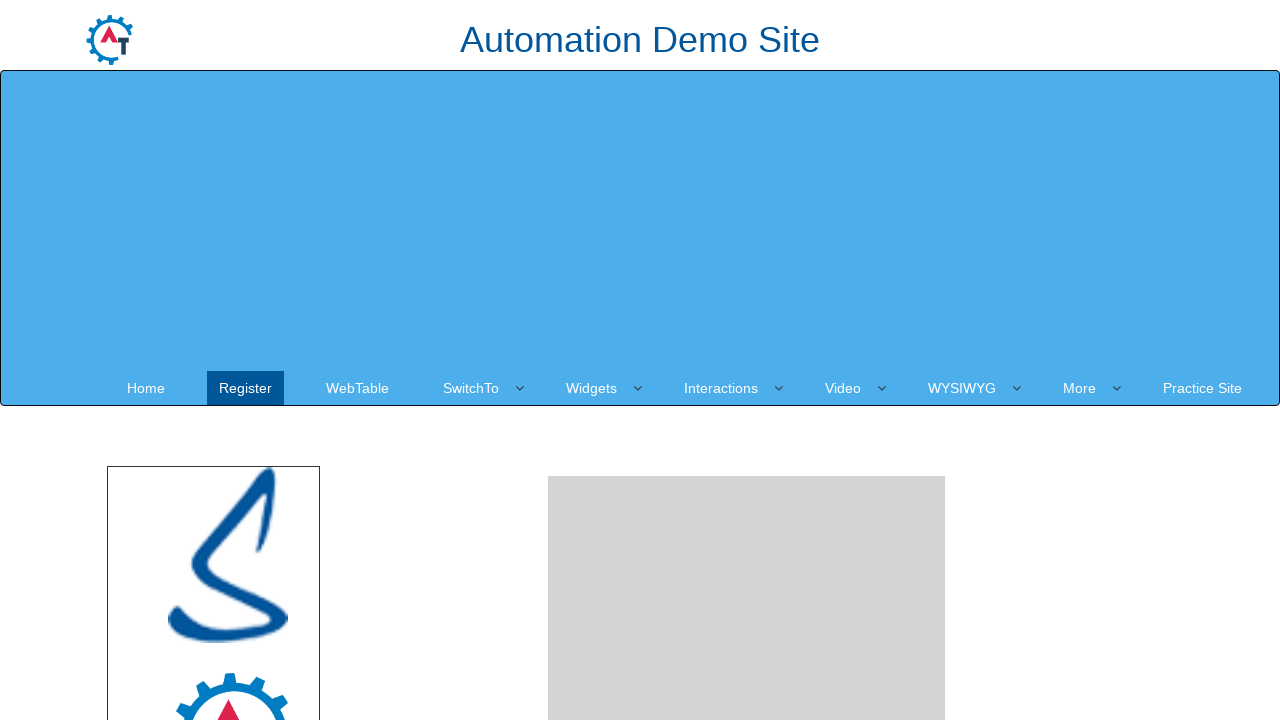

Successfully dragged source element to target drop area
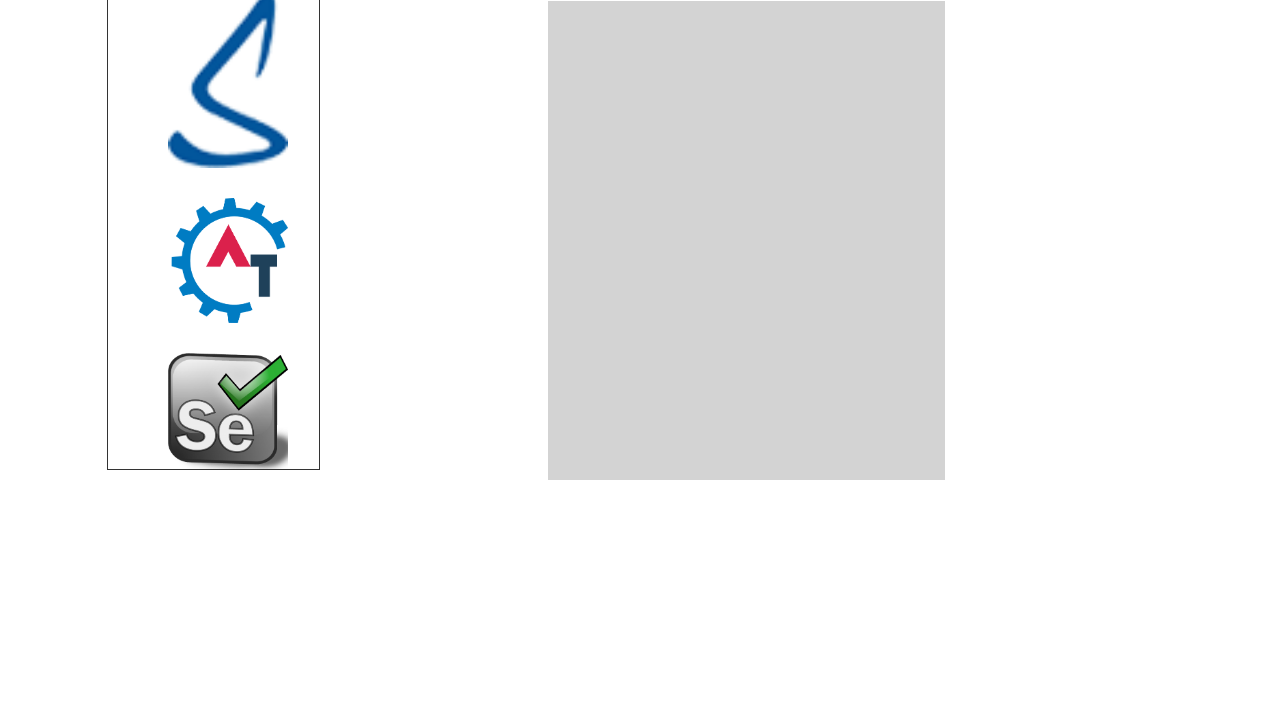

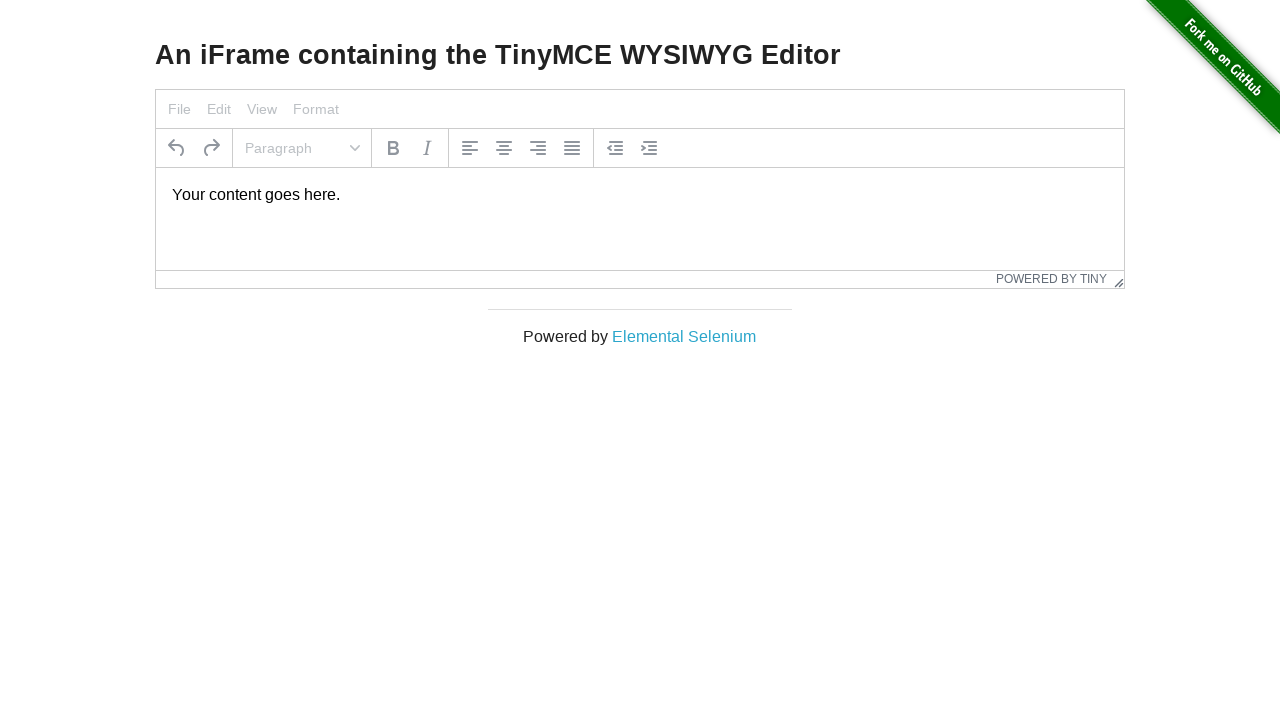